Navigates to LambdaTest homepage and retrieves the page title

Starting URL: https://www.lambdatest.com/

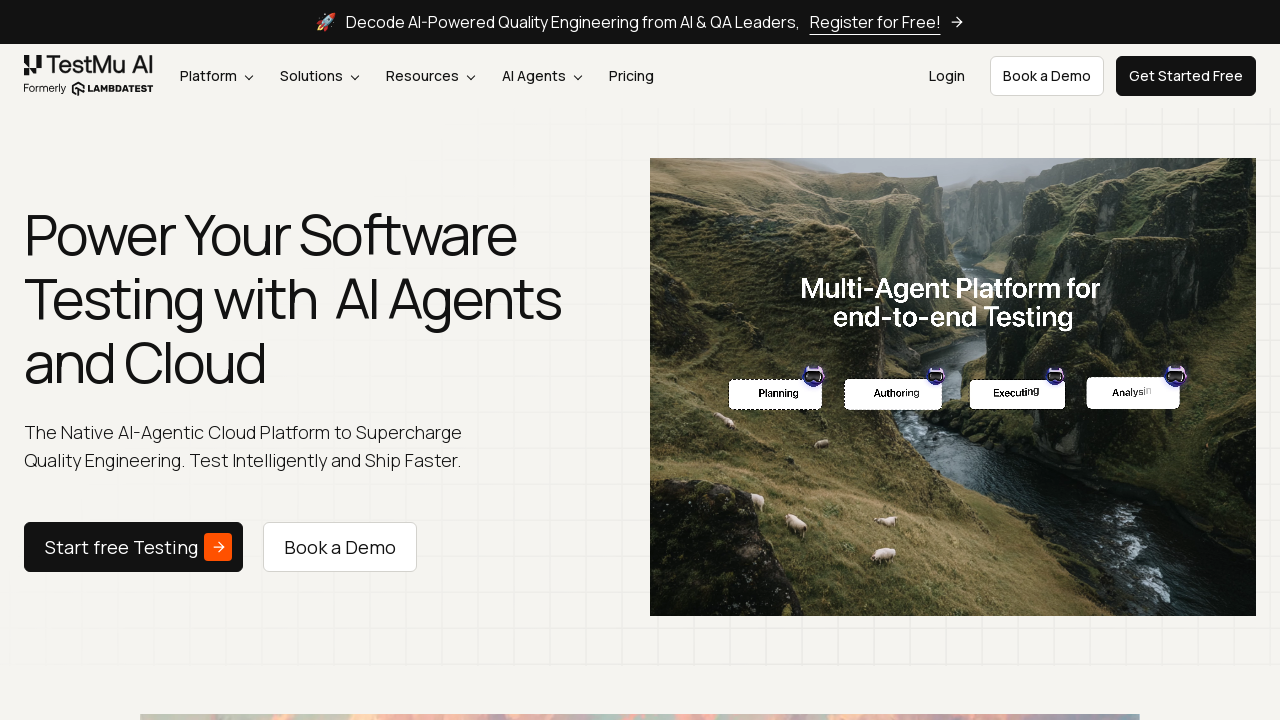

Waited for page to reach domcontentloaded state
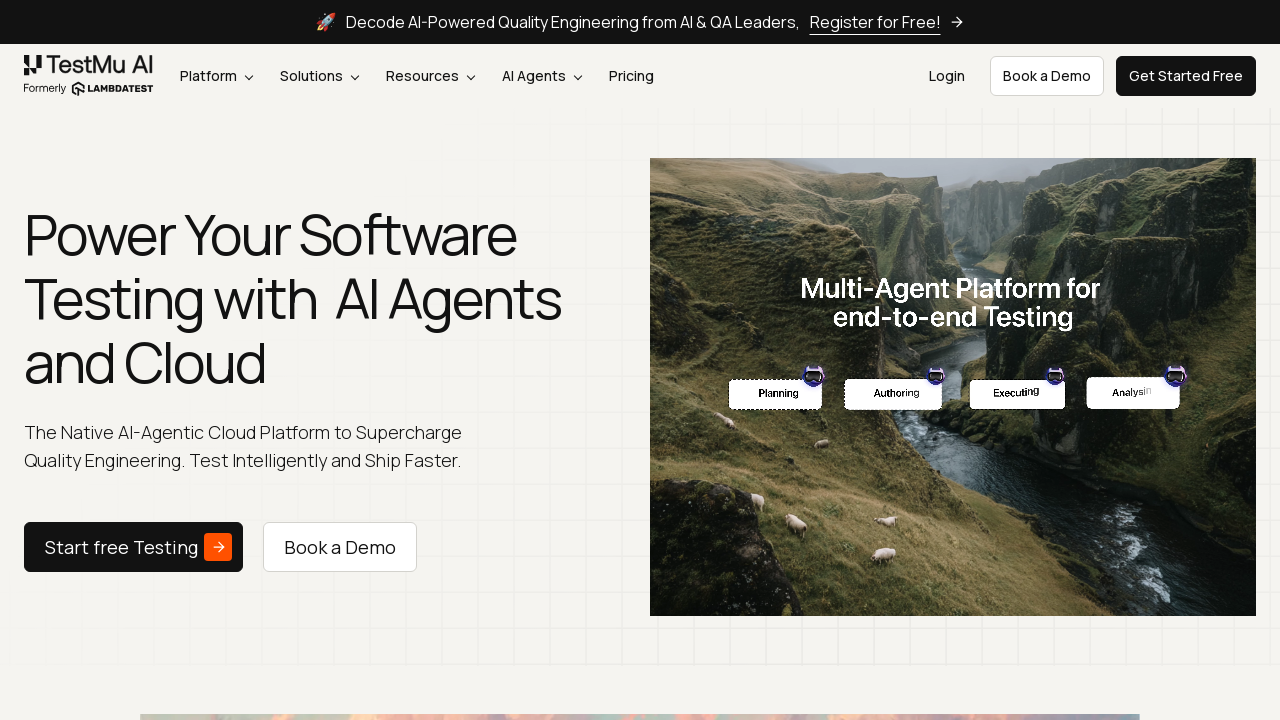

Retrieved page title: TestMu AI (Formerly LambdaTest) - AI Powered Testing Tool | AI Testing Agents On Cloud
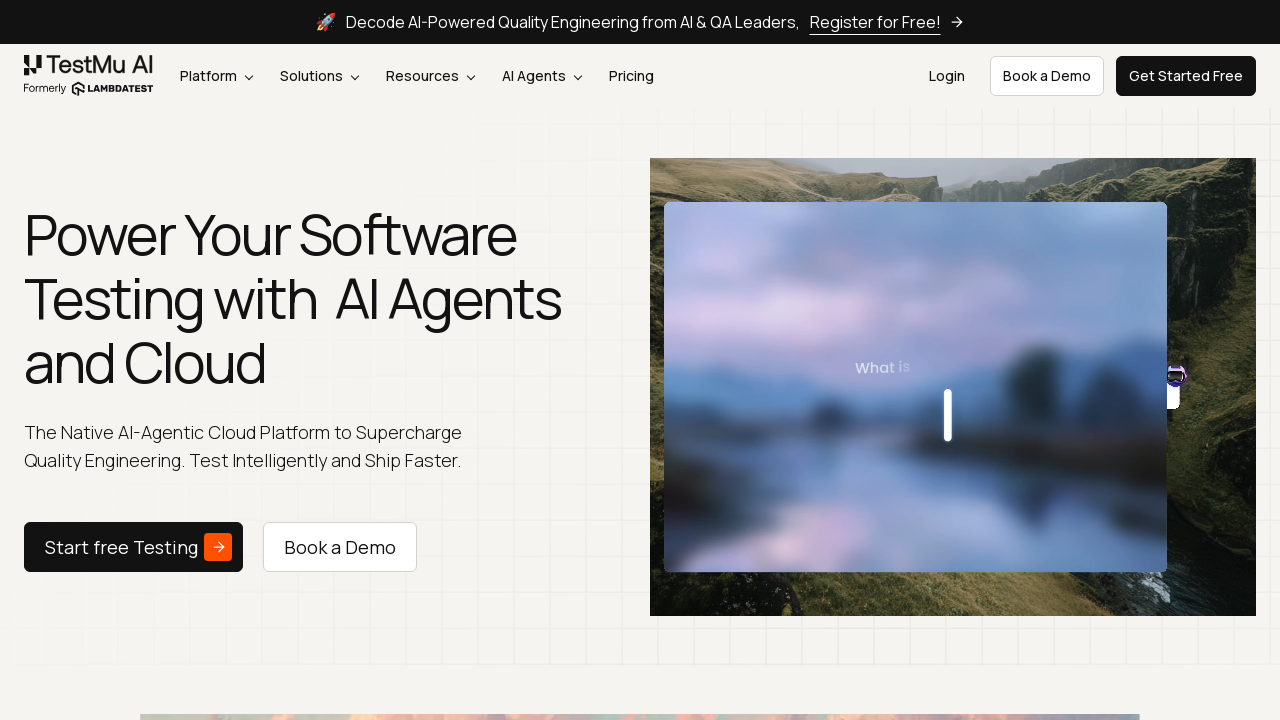

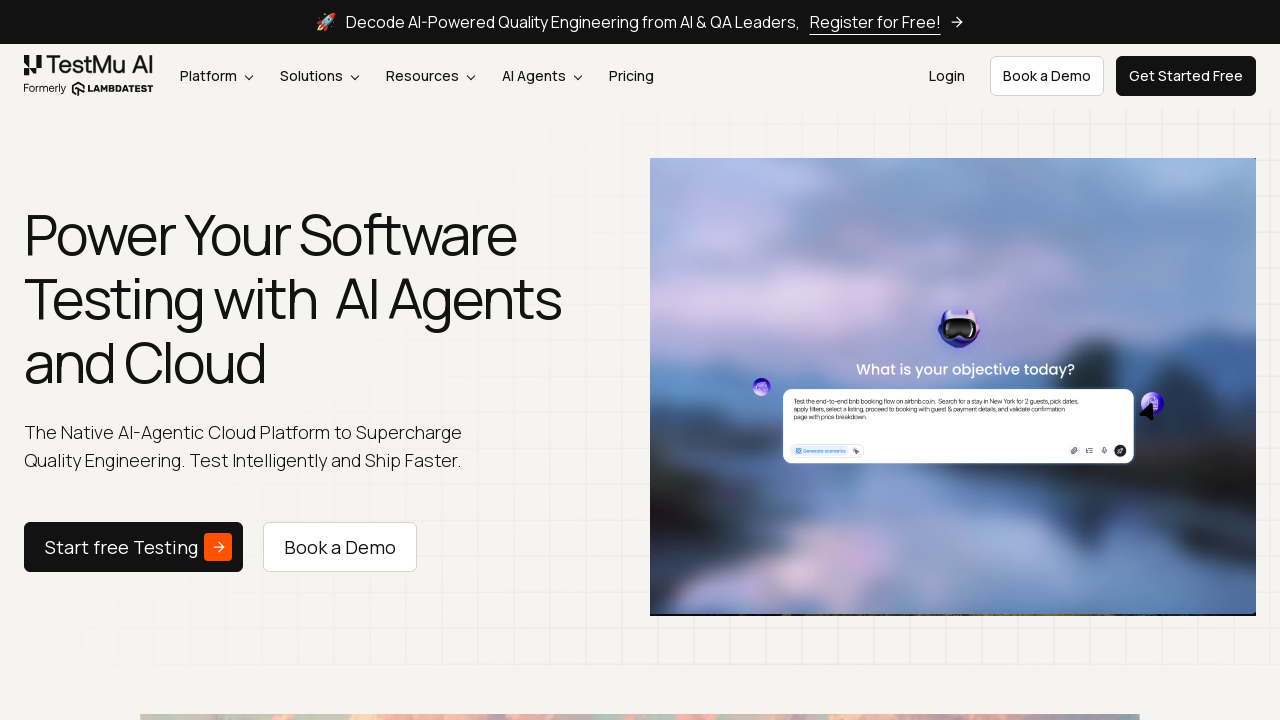